Tests an explicit wait scenario by waiting for a price to reach $100, clicking a book button, then calculating a mathematical answer based on a displayed value and submitting it.

Starting URL: http://suninjuly.github.io/explicit_wait2.html

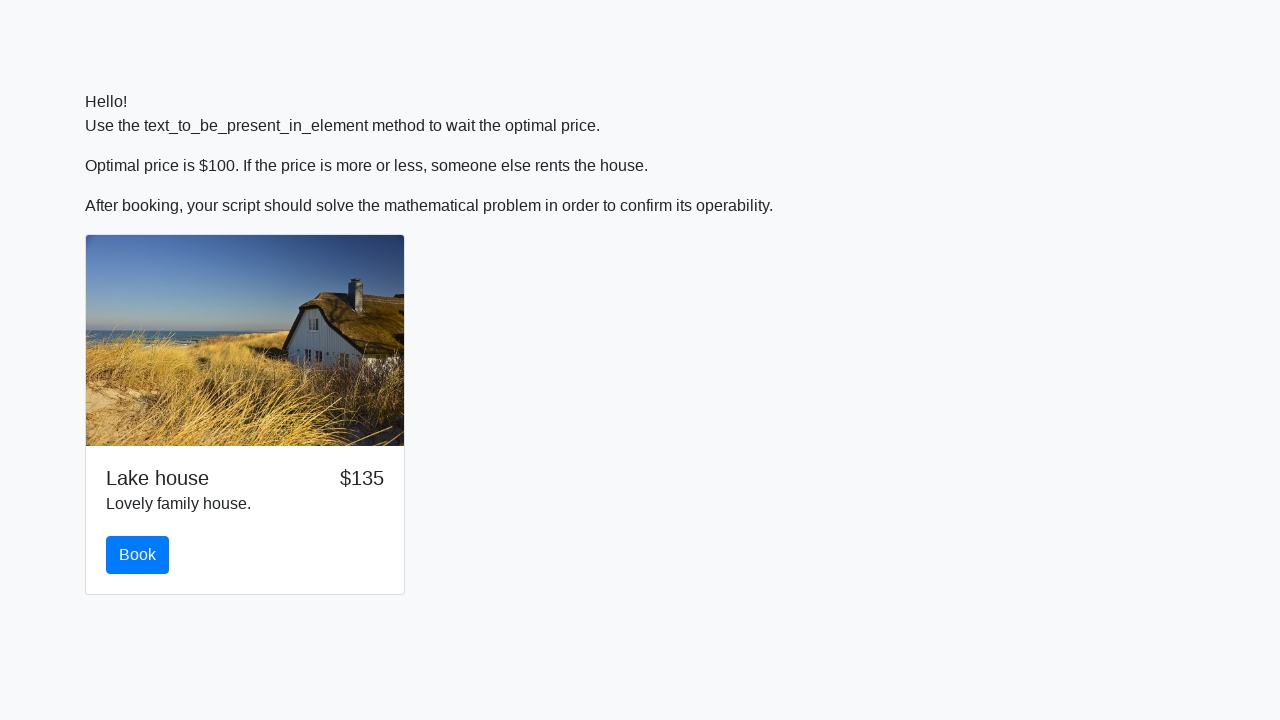

Waited for price to reach $100
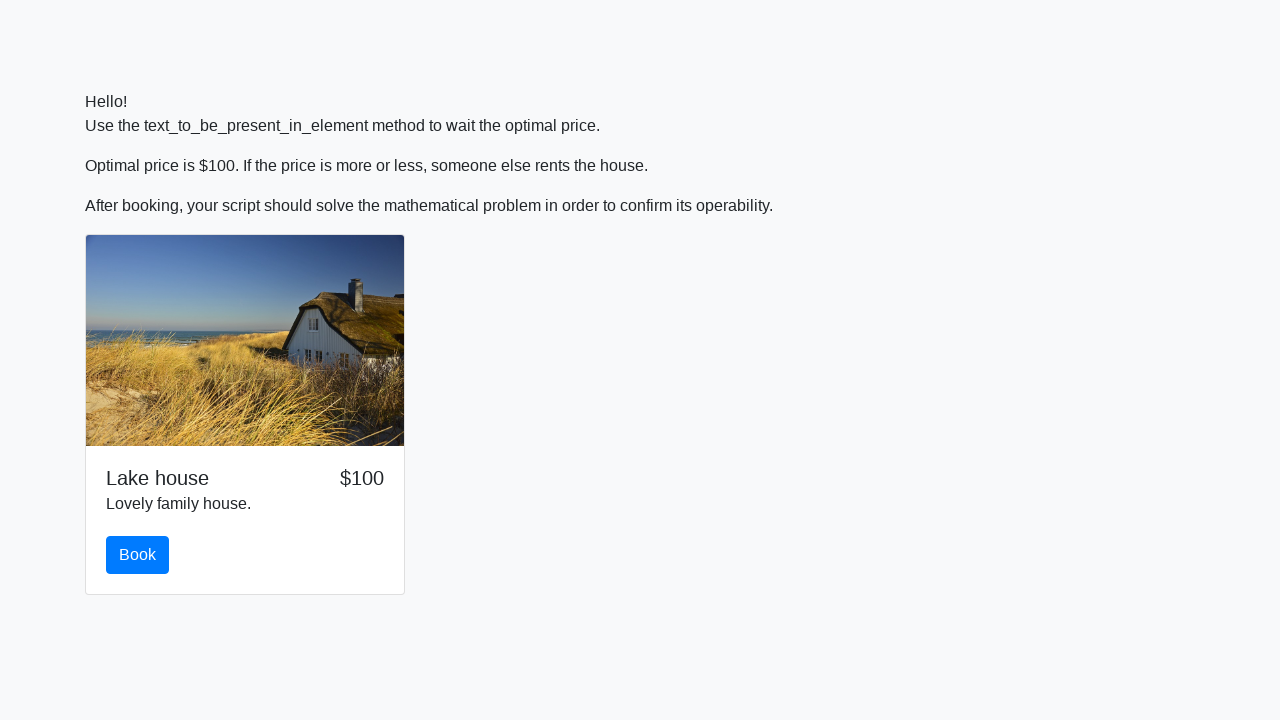

Clicked the book button at (138, 555) on #book
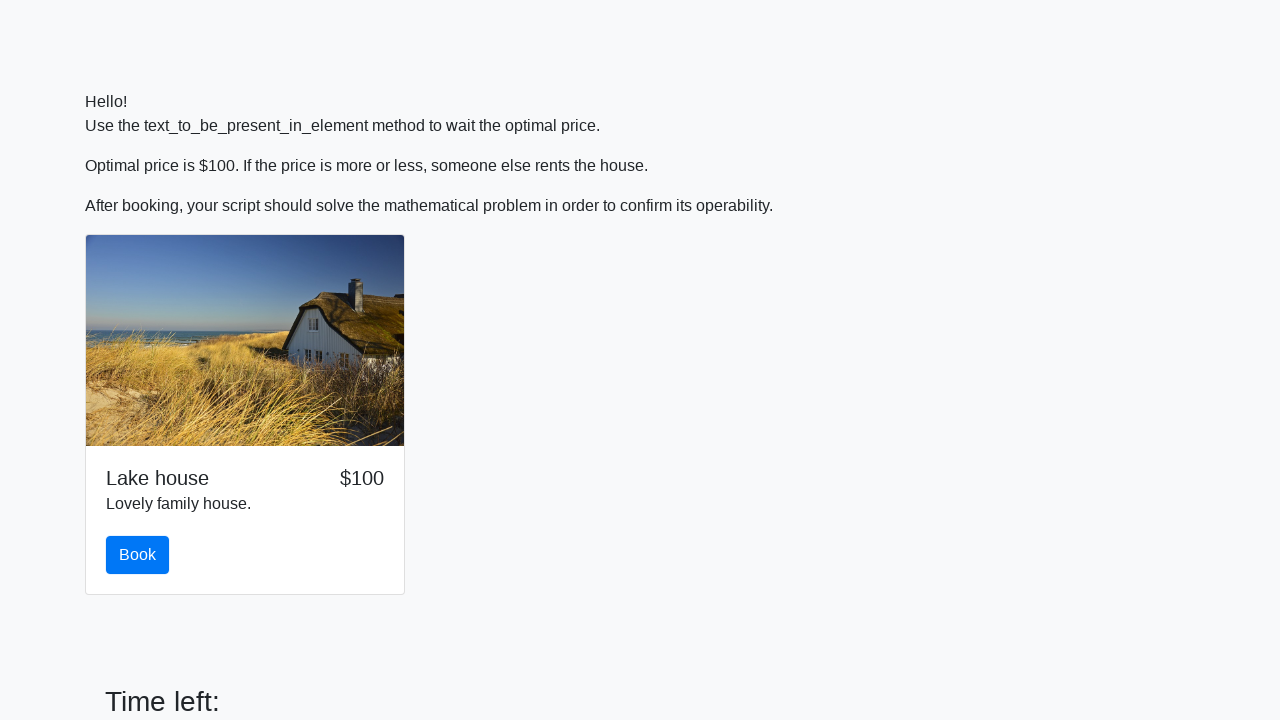

Retrieved input value: 243
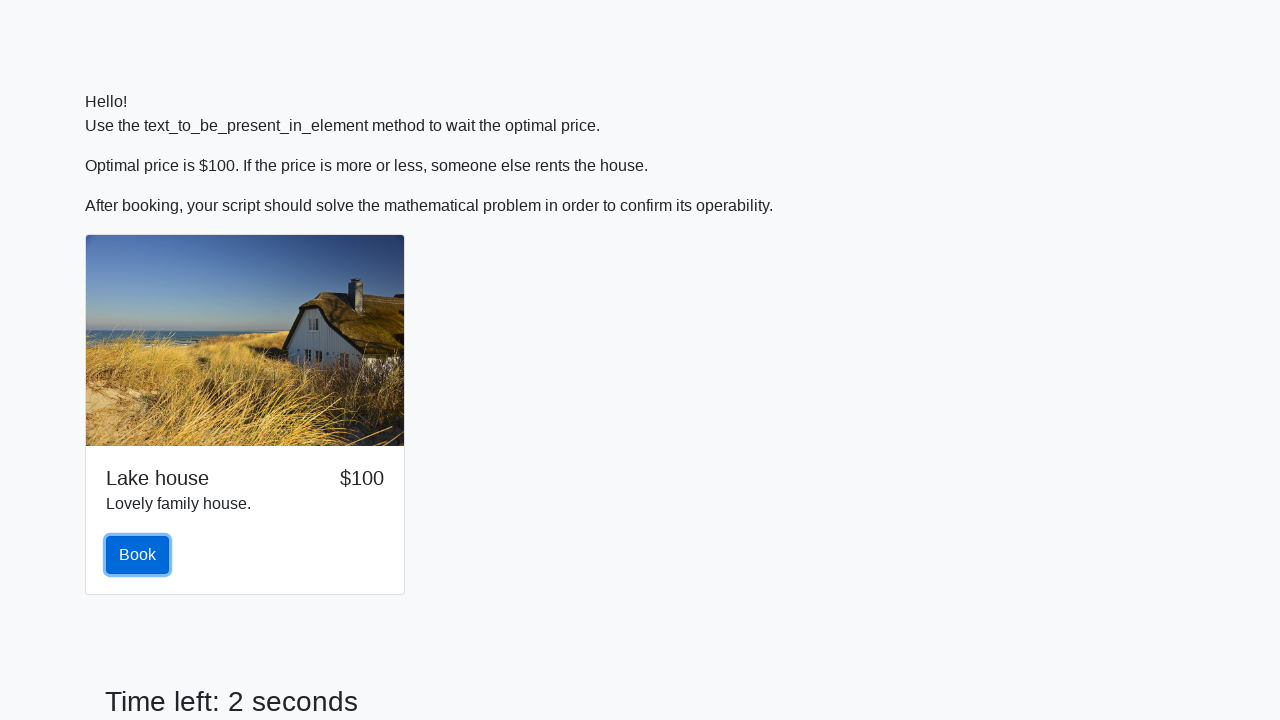

Calculated answer: 2.3683833378097745
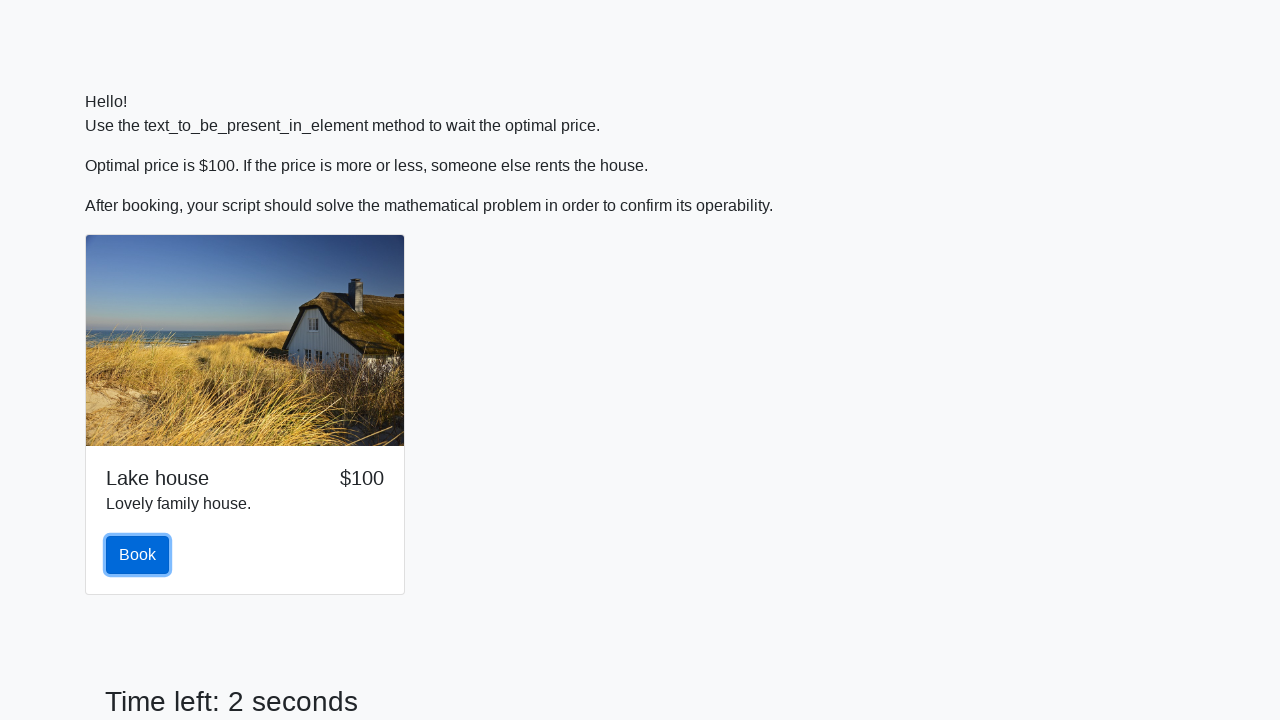

Filled answer field with calculated value on #answer
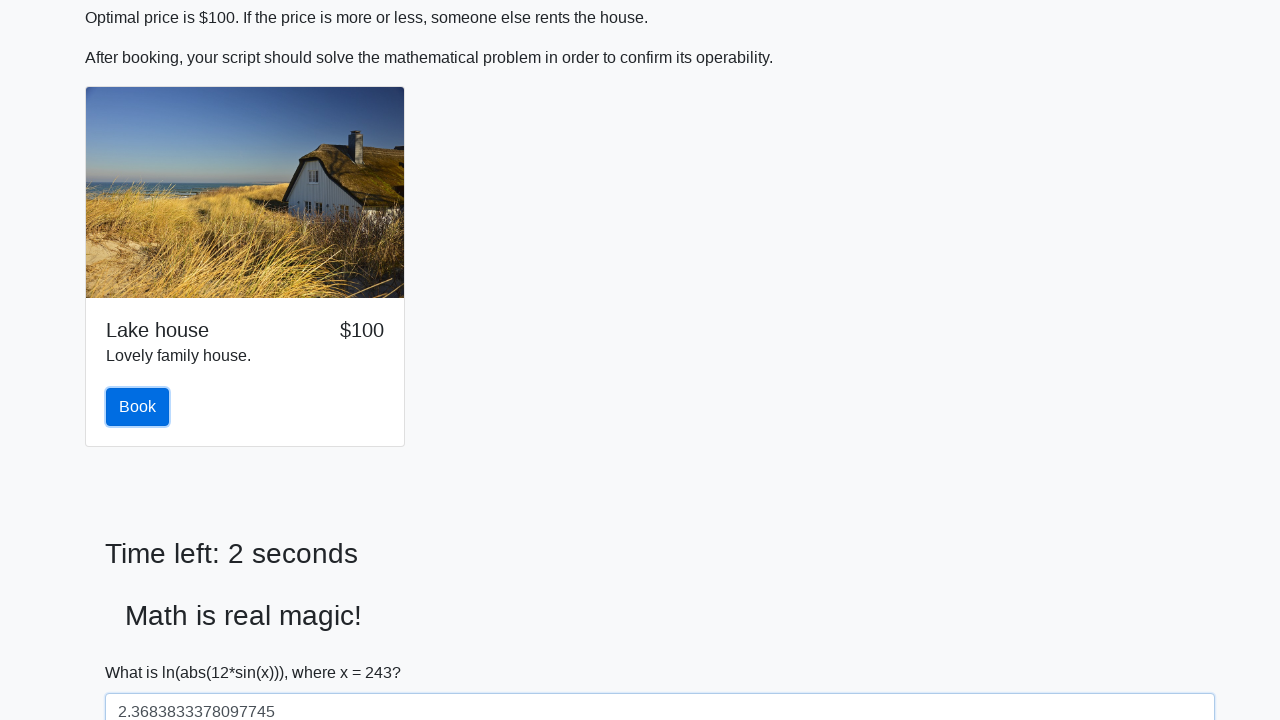

Clicked solve button at (143, 651) on #solve
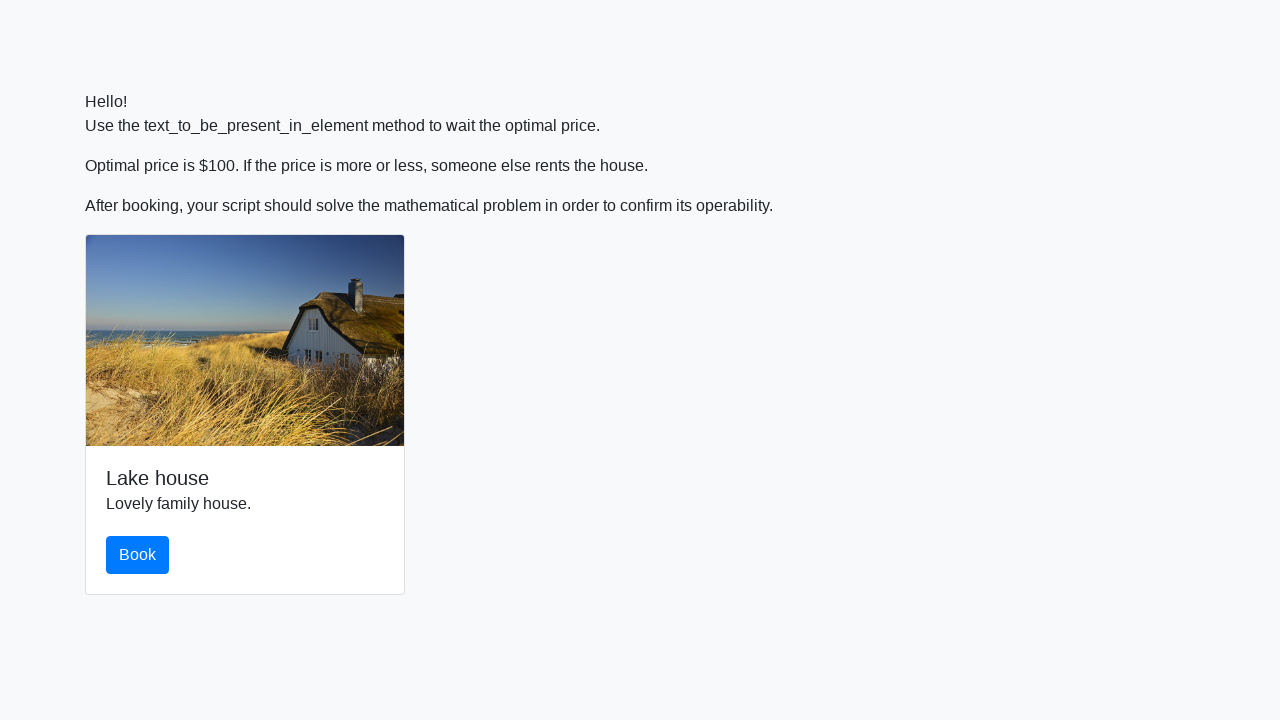

Alert dialog accepted
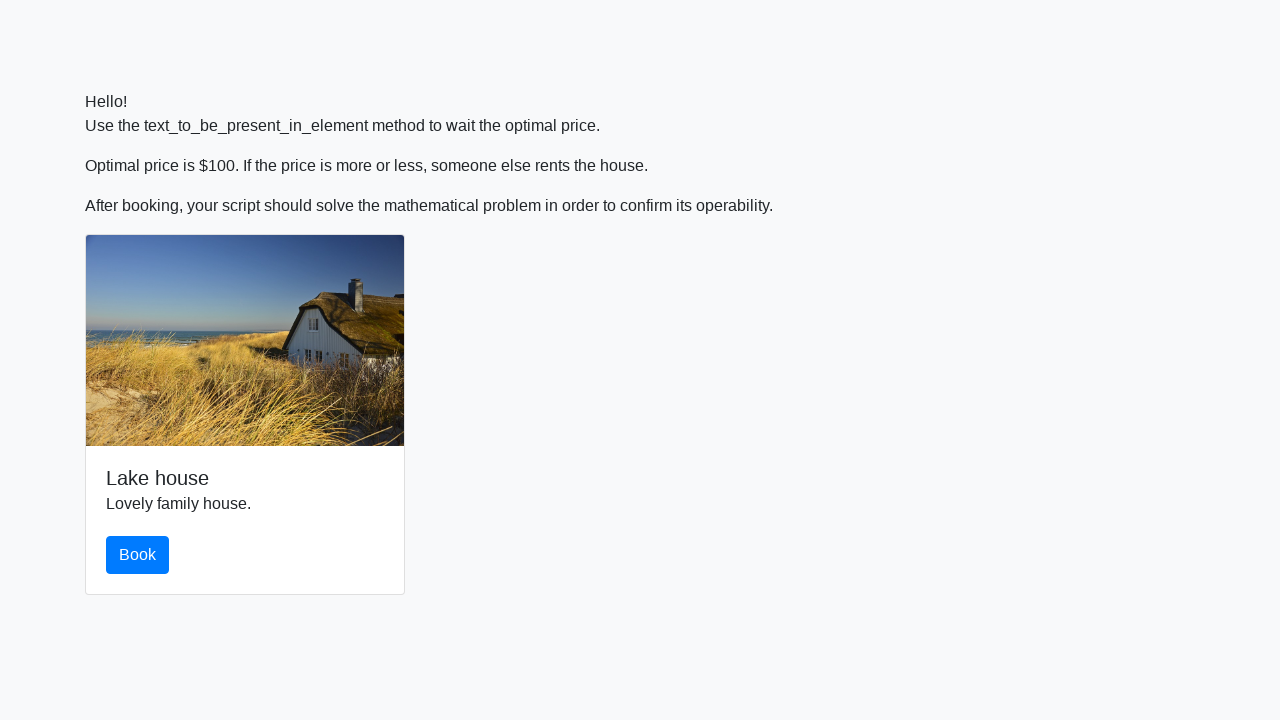

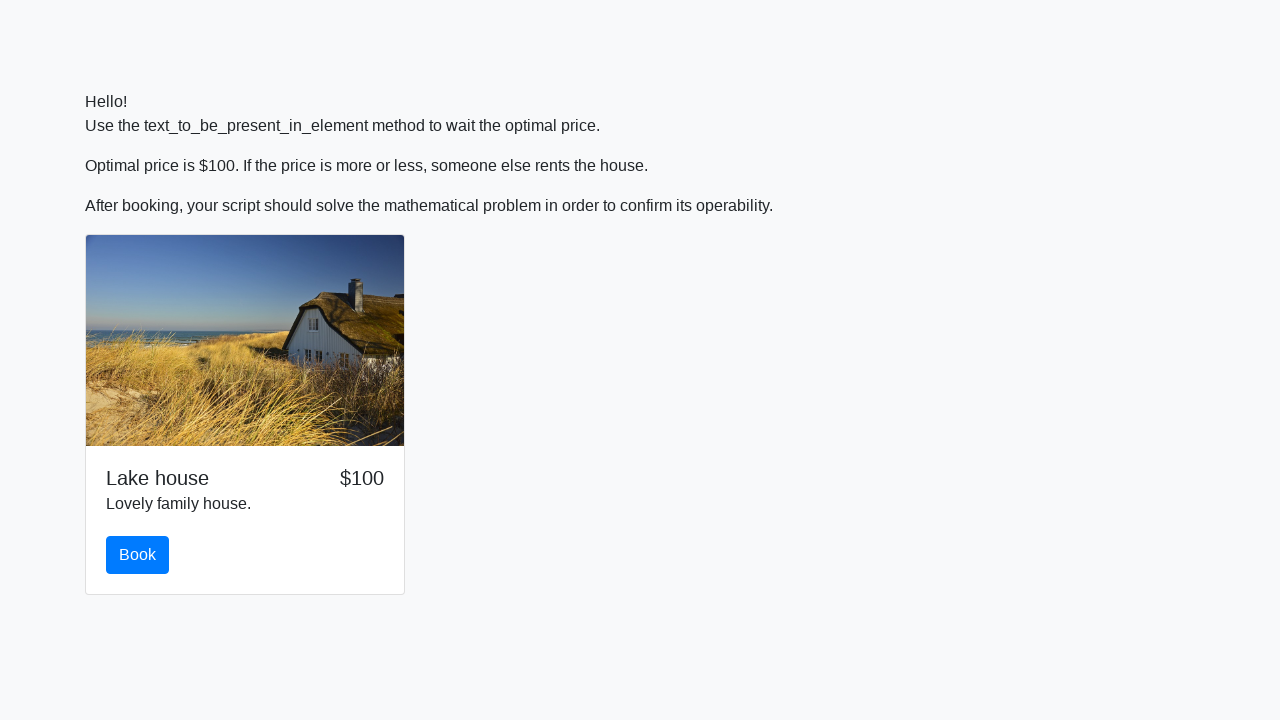